Navigates to the production data page of the Brazilian viticulture website and clicks on a navigation element after scrolling to it.

Starting URL: http://vitibrasil.cnpuv.embrapa.br/index.php?opcao=opt_02

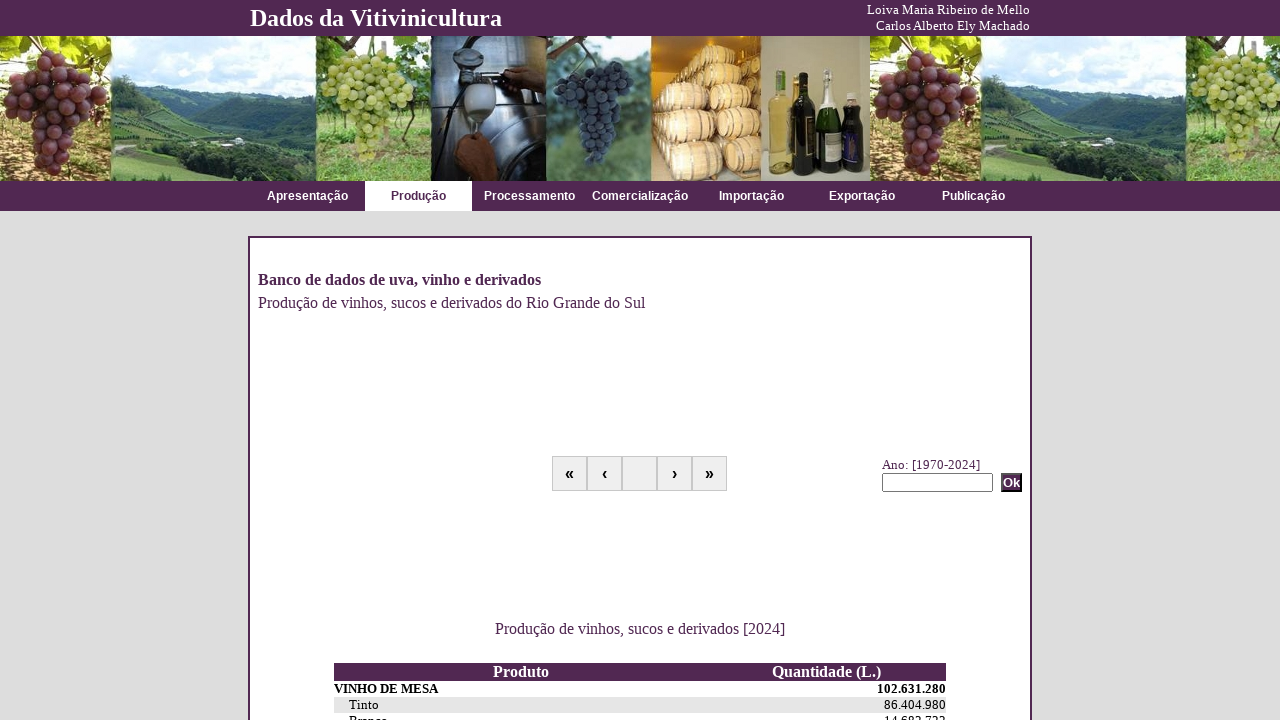

Navigation element located on production data page
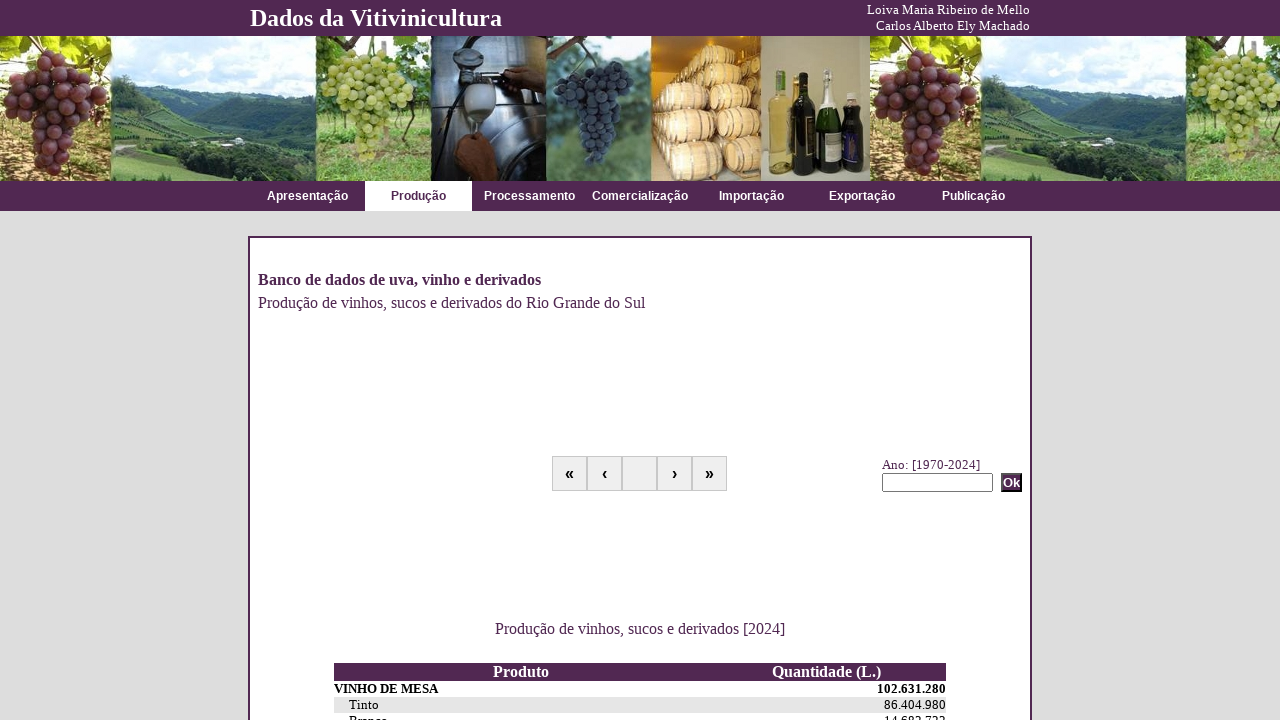

Scrolled to navigation element
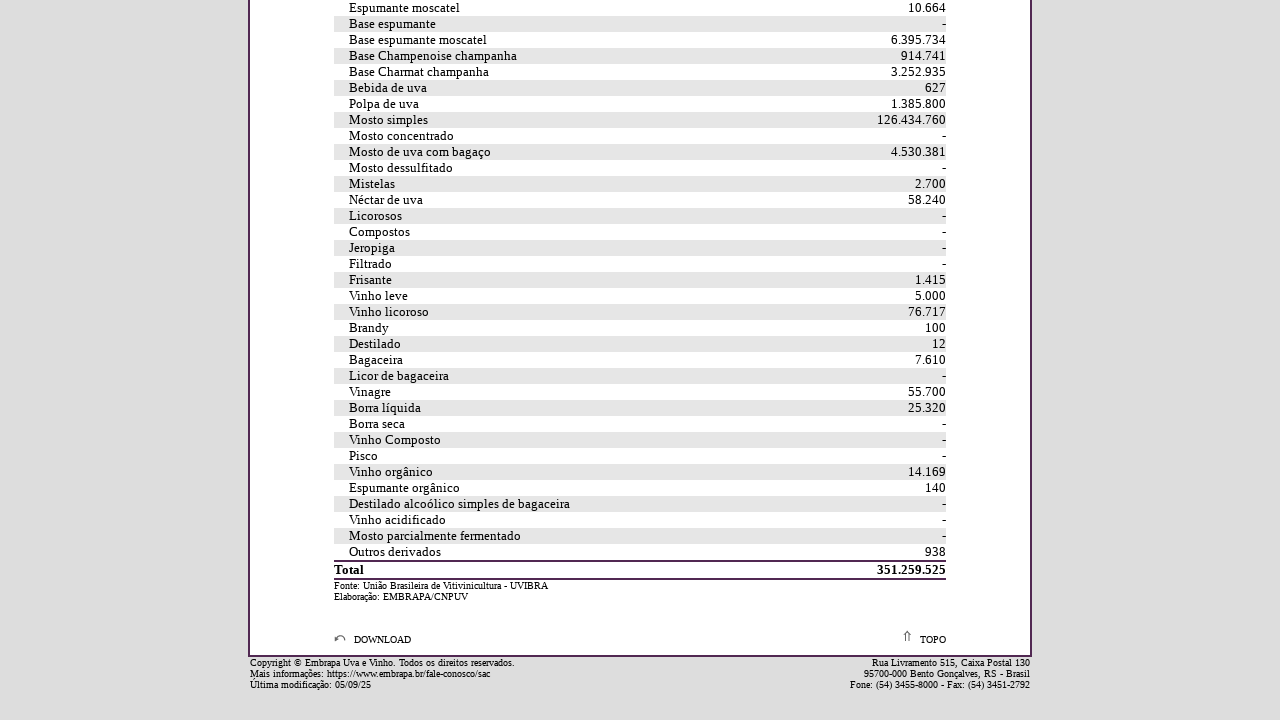

Clicked navigation element
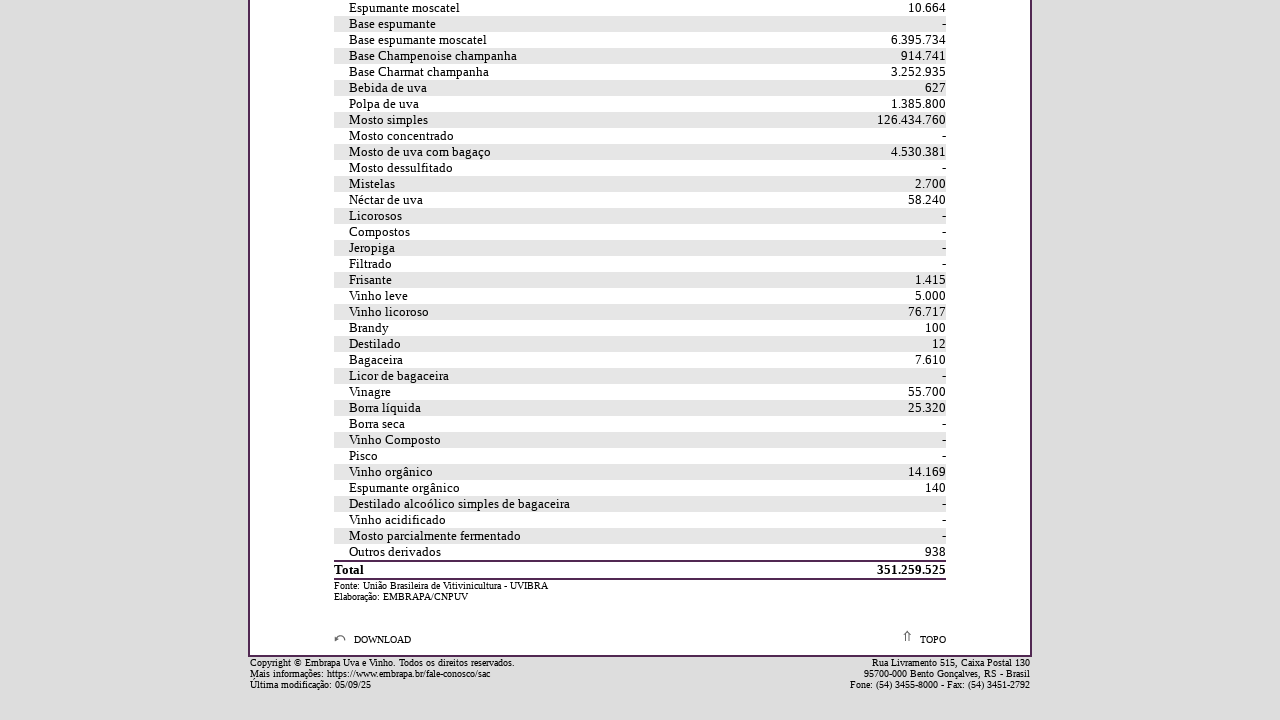

Page loaded after navigation click
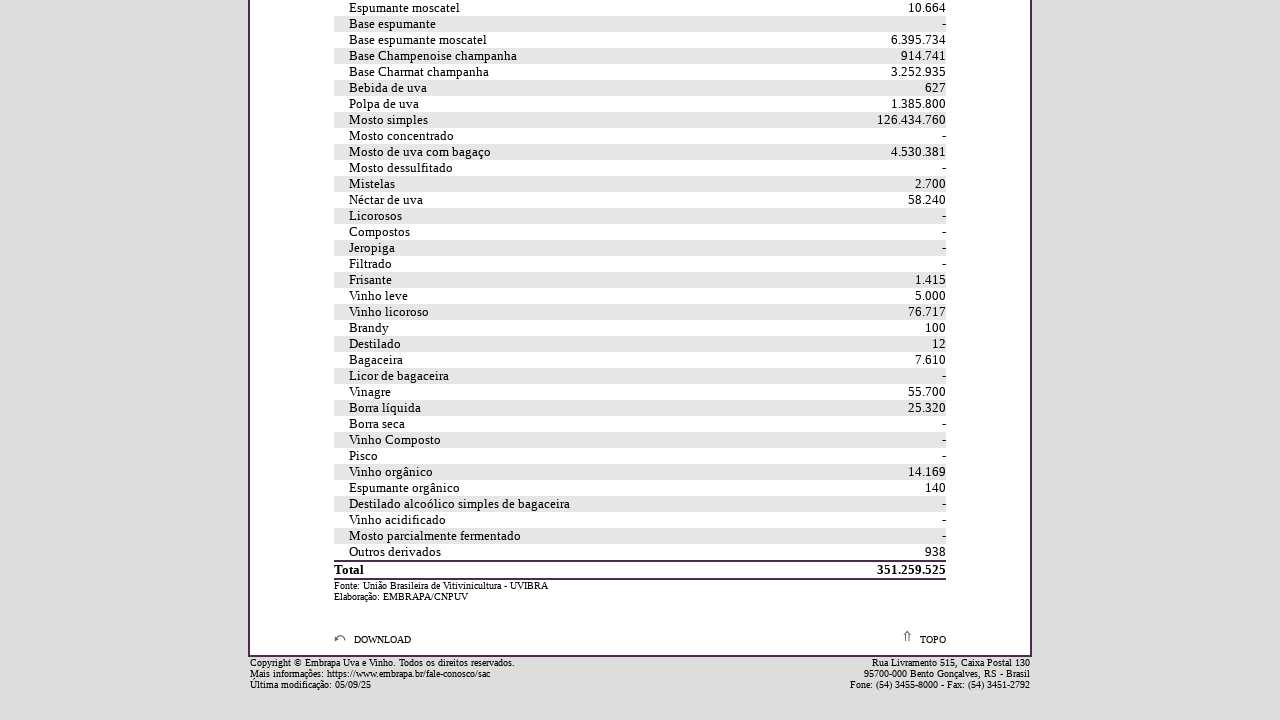

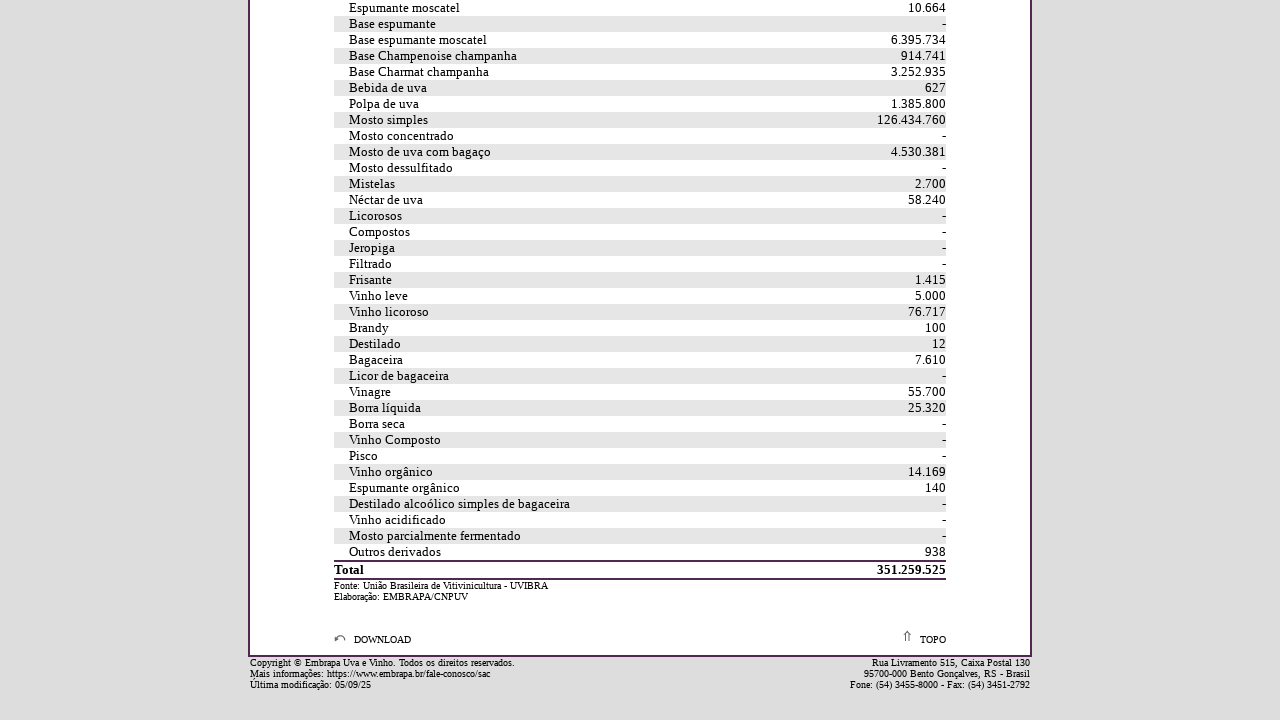